Tests adding multiple elements on Herokuapp by clicking Add Element button three times

Starting URL: https://the-internet.herokuapp.com/

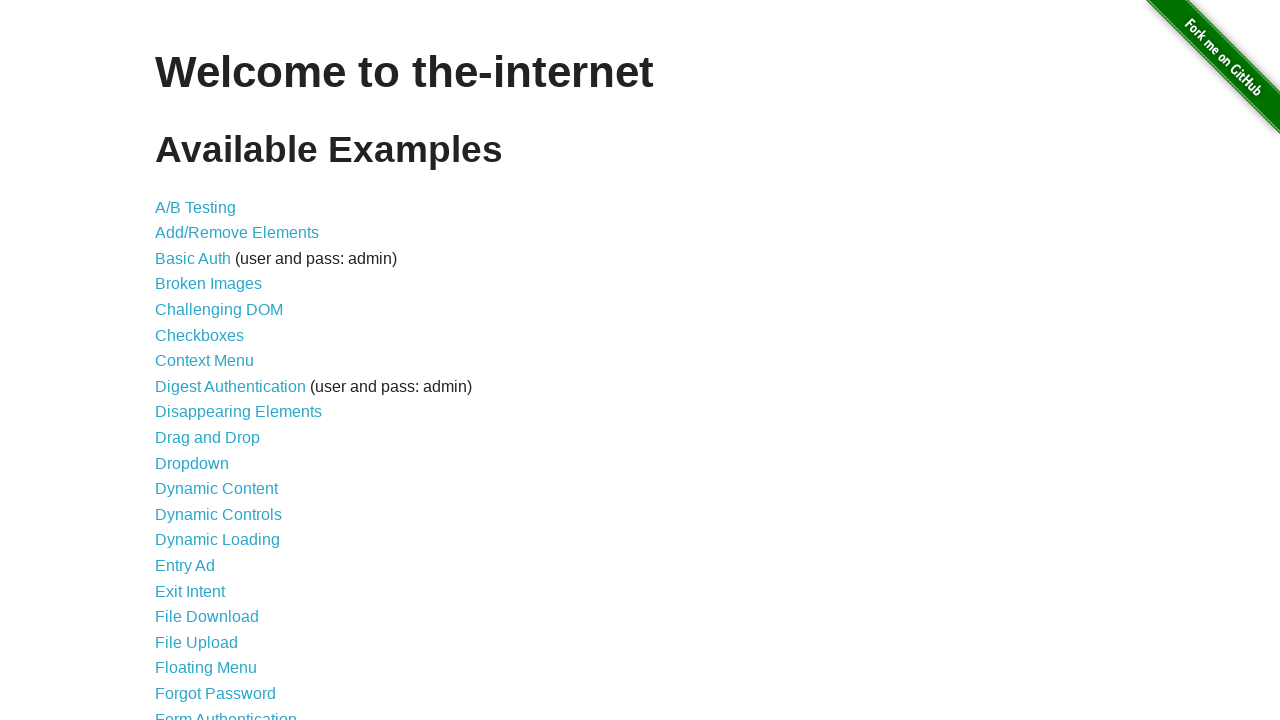

Clicked on add/remove elements link at (237, 233) on a[href='/add_remove_elements/']
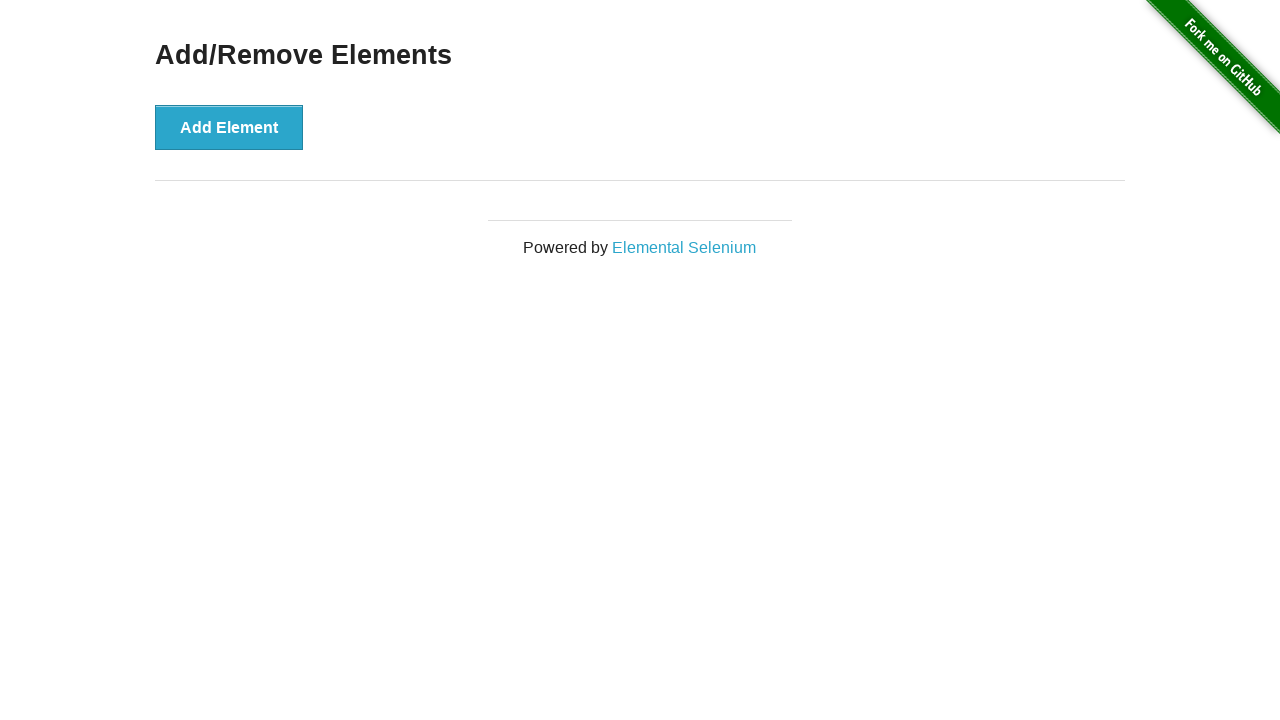

Clicked Add Element button first time at (229, 127) on button[onclick='addElement()']
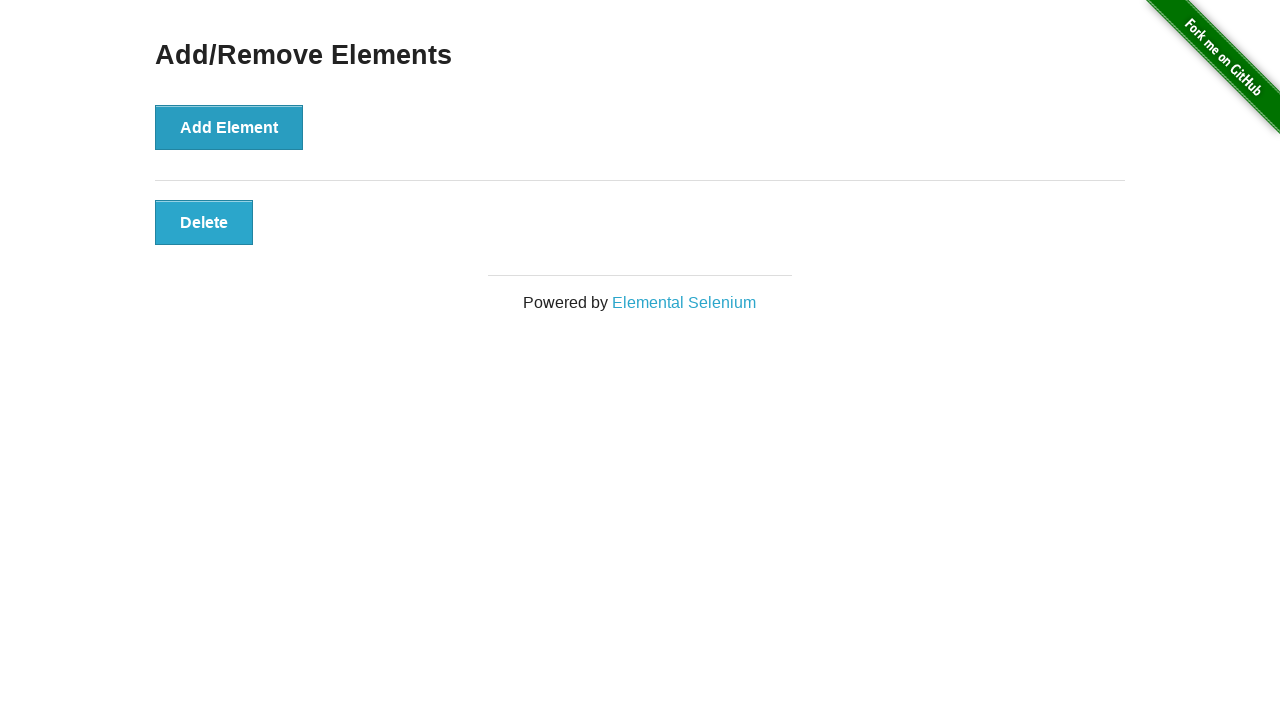

Clicked Add Element button second time at (229, 127) on button[onclick='addElement()']
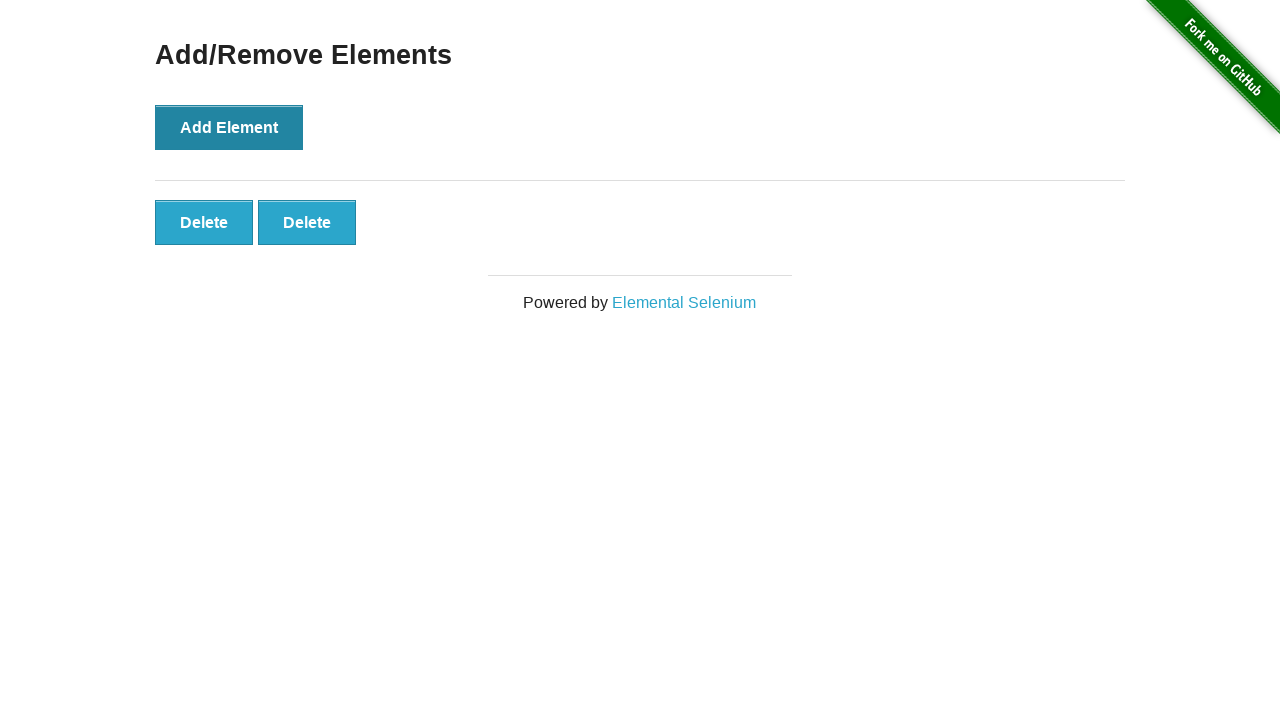

Clicked Add Element button third time at (229, 127) on button[onclick='addElement()']
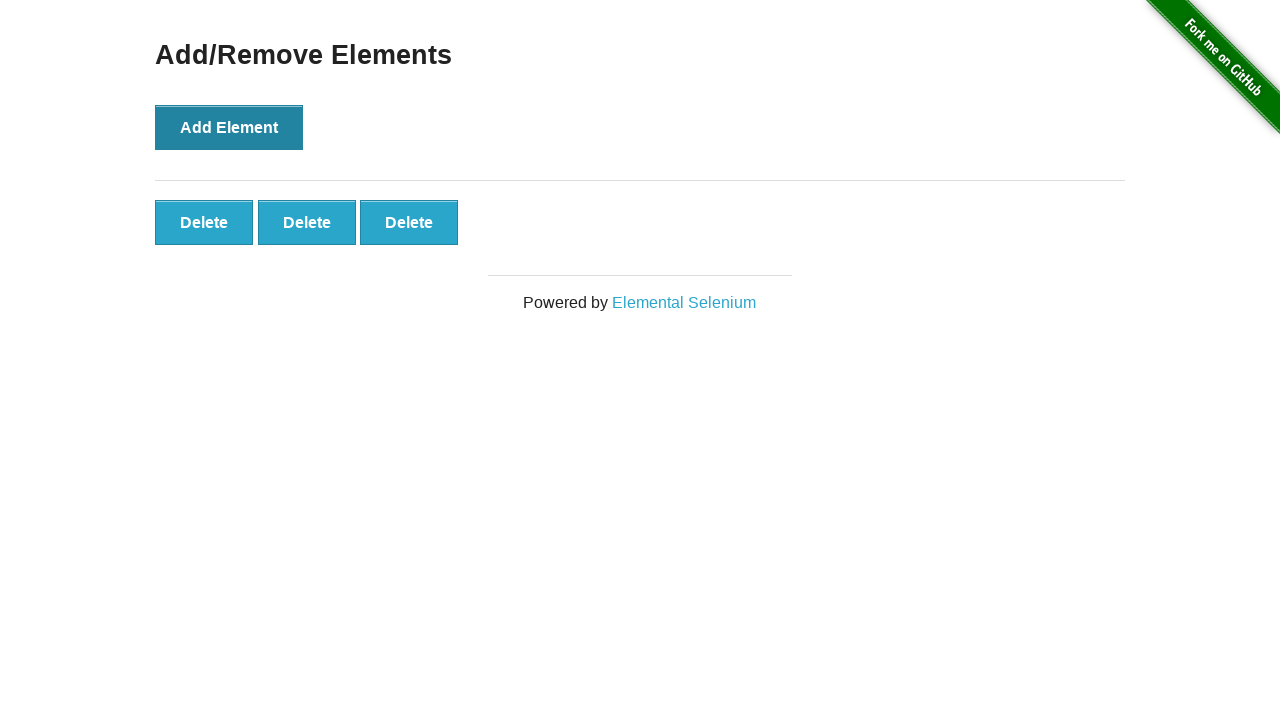

Verified three elements were added by waiting for third button
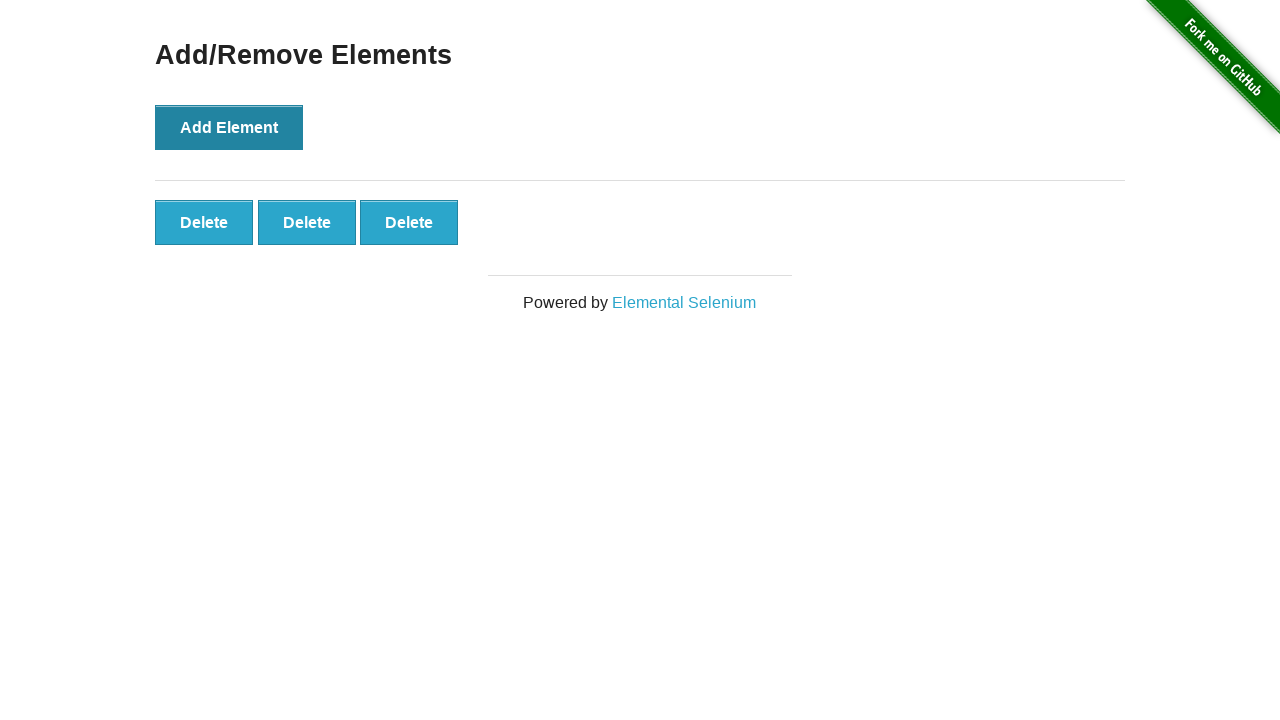

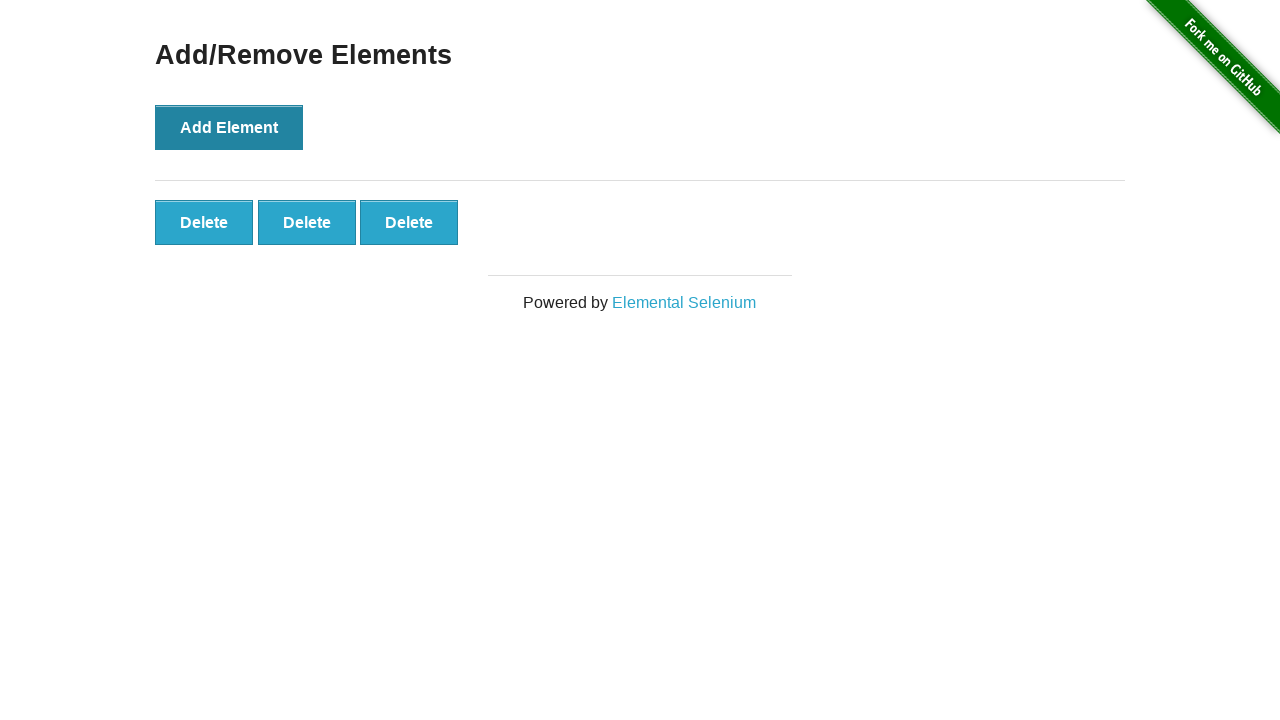